Tests add/remove elements functionality by clicking the "Add Element" button to create a delete button, verifying it's displayed, then clicking the delete button to remove it and verifying it's no longer present.

Starting URL: https://practice.cydeo.com/add_remove_elements/

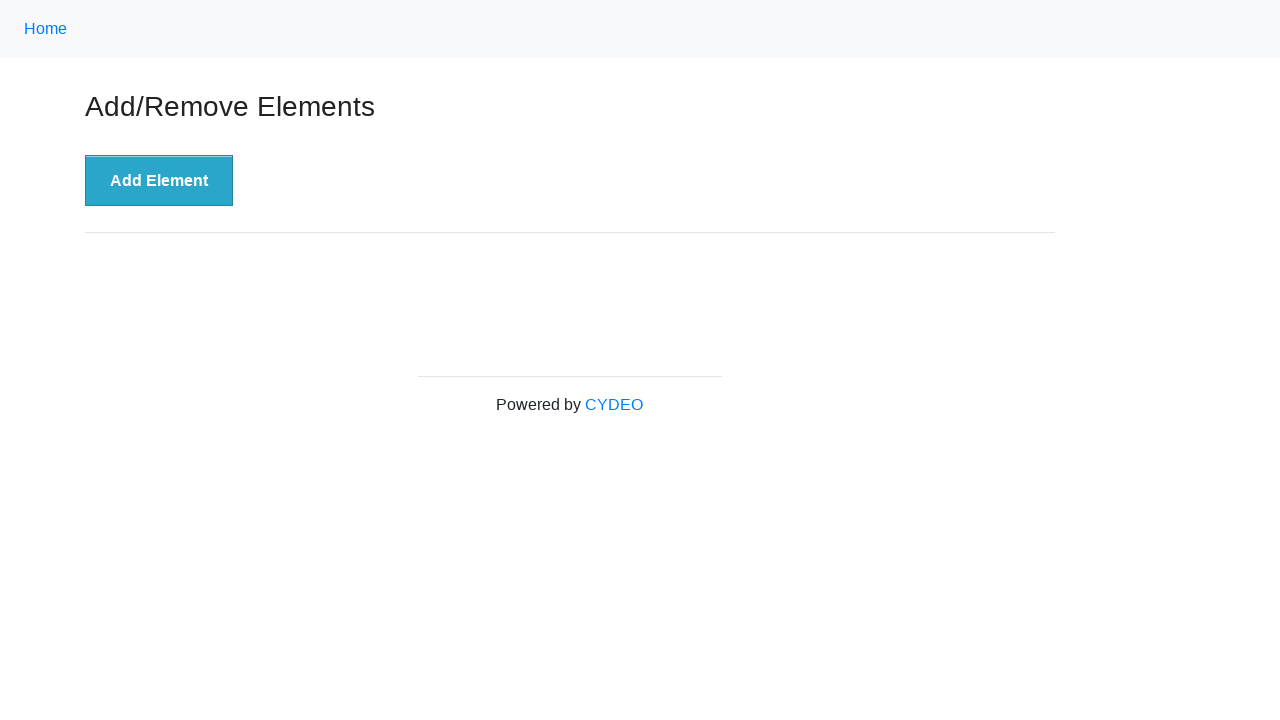

Clicked 'Add Element' button to create a delete button at (159, 181) on xpath=//button[.='Add Element']
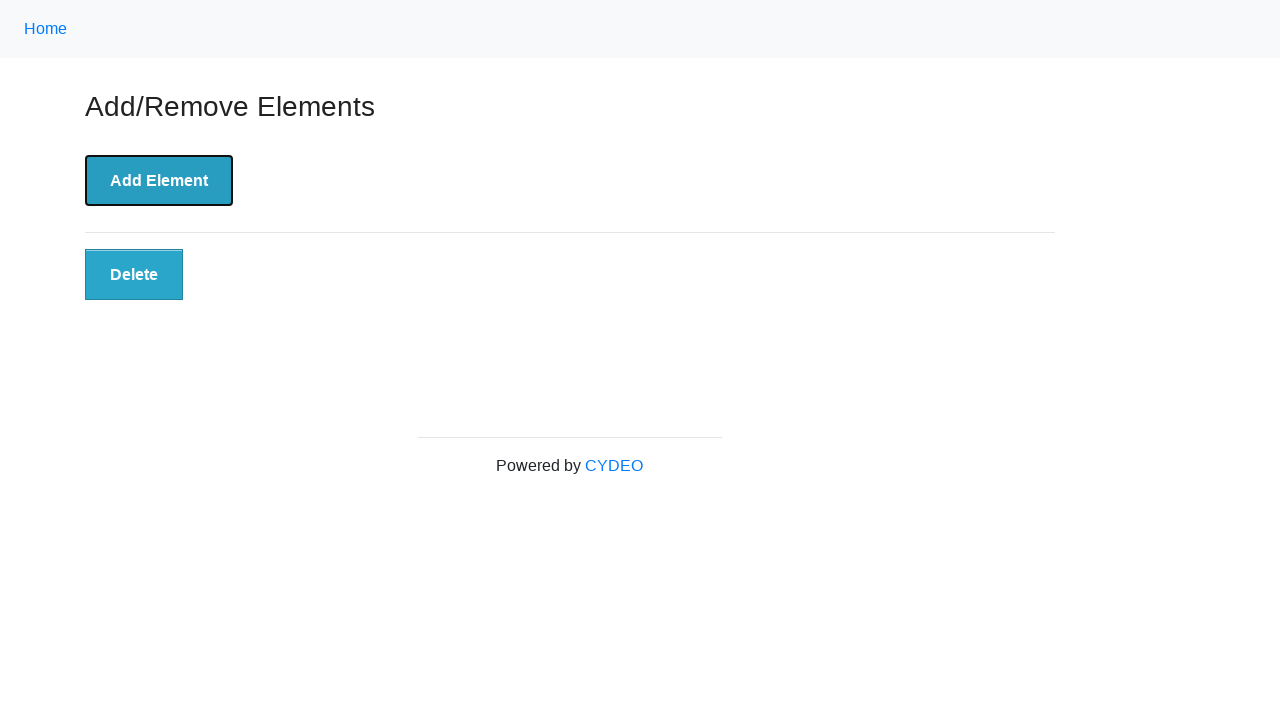

Delete button became visible
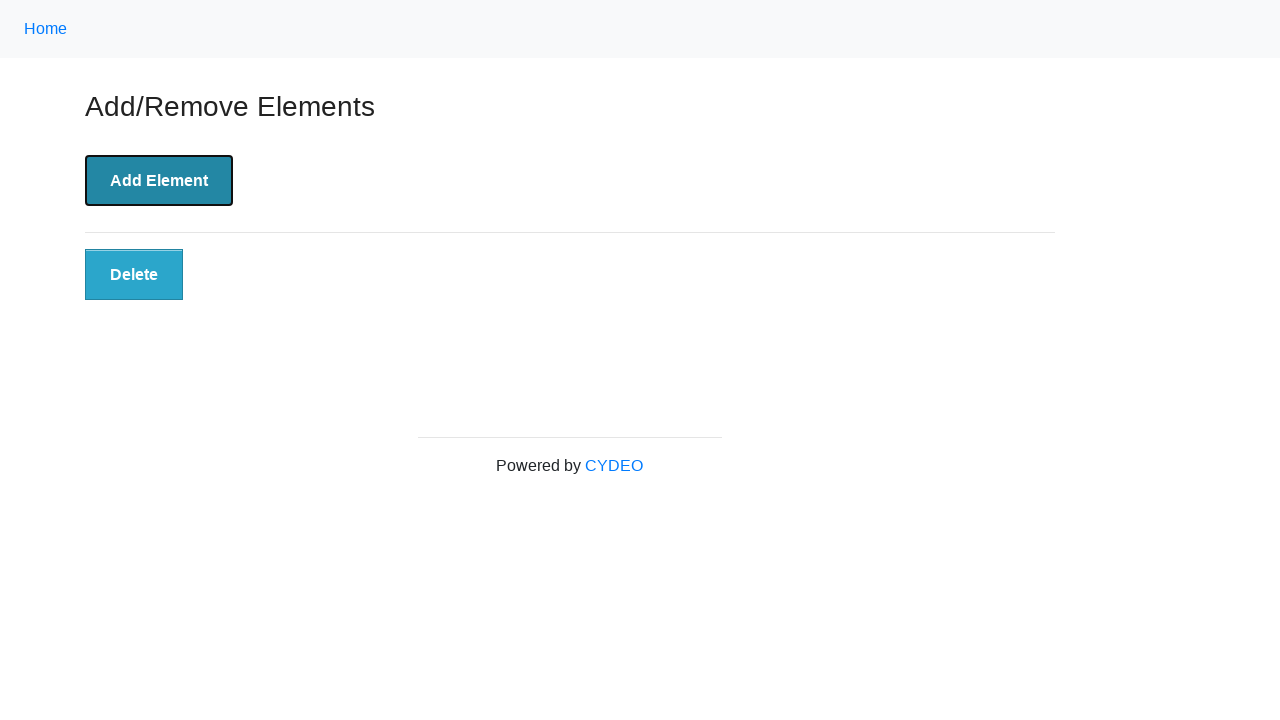

Verified delete button is displayed: True
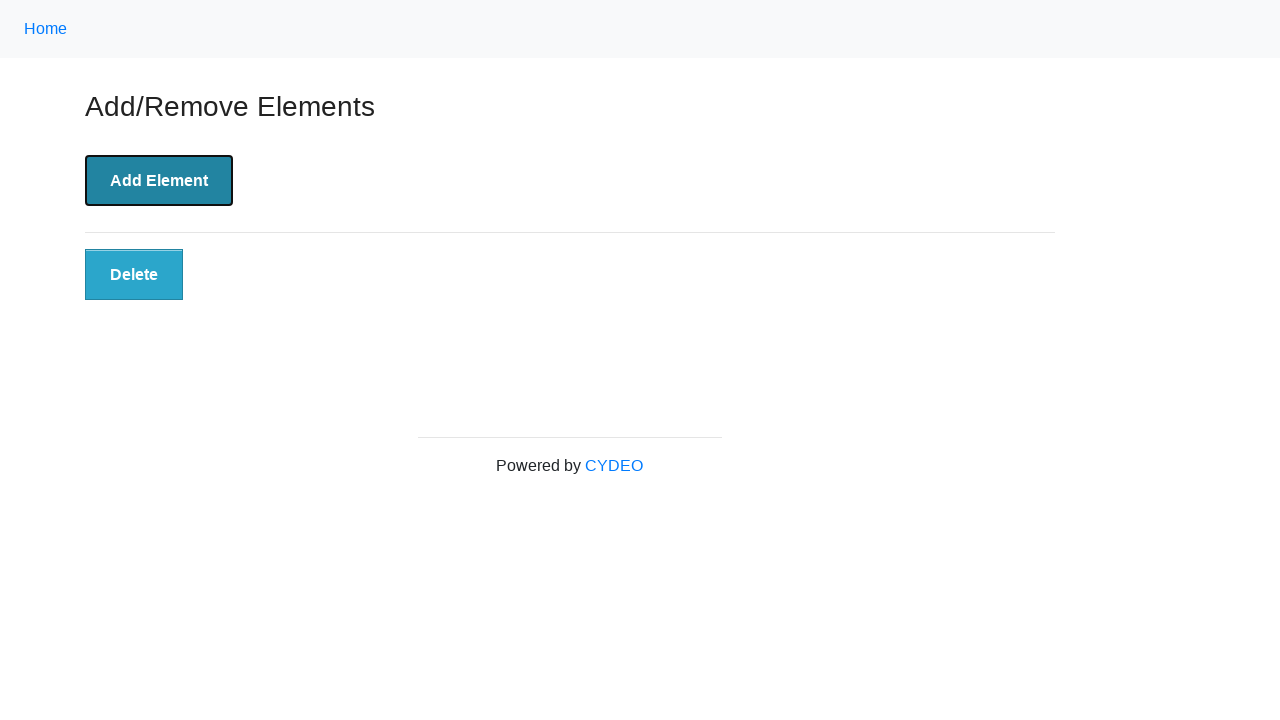

Clicked the delete button to remove the element at (134, 275) on xpath=//button[@class='added-manually']
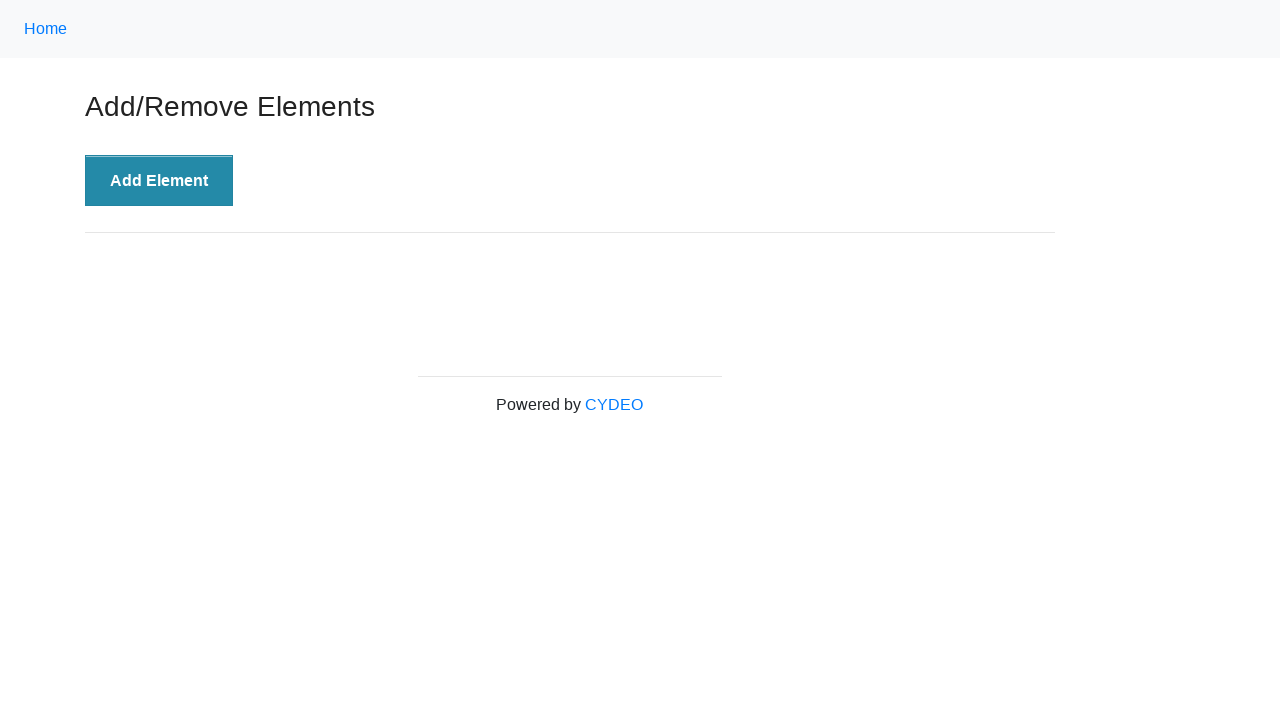

Verified delete button is no longer present on the page
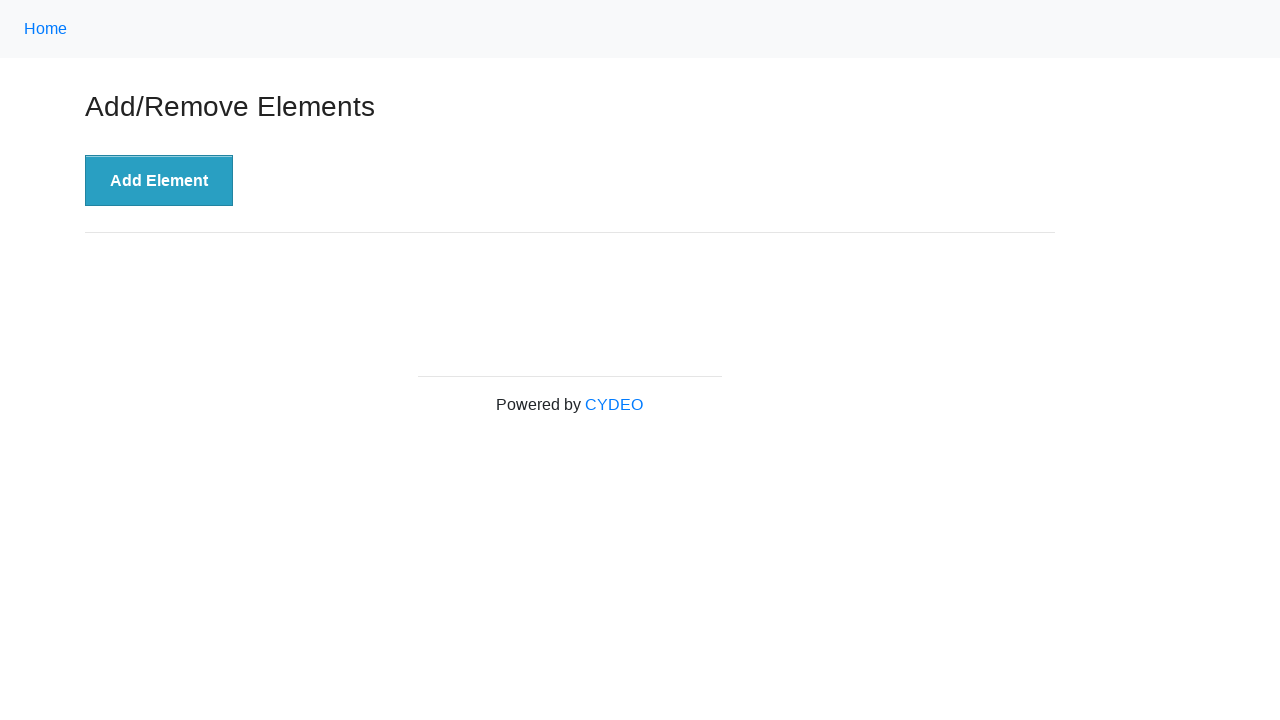

Logged confirmation that delete button was removed
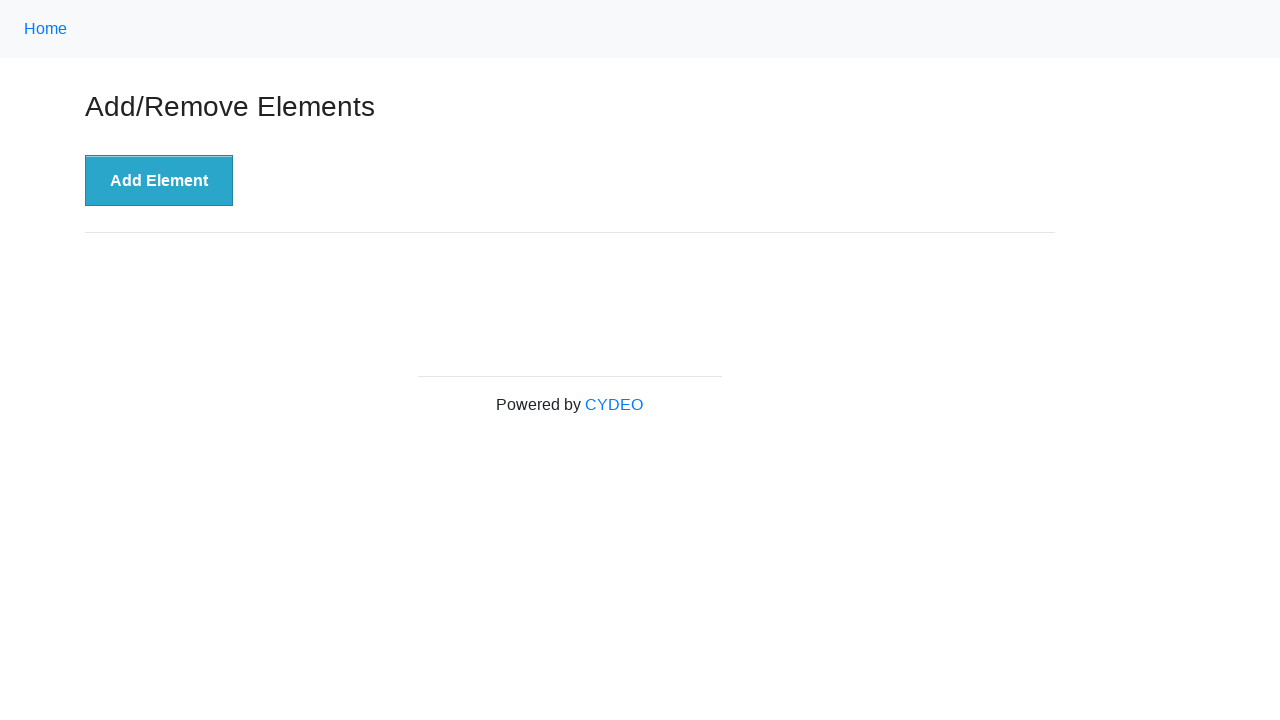

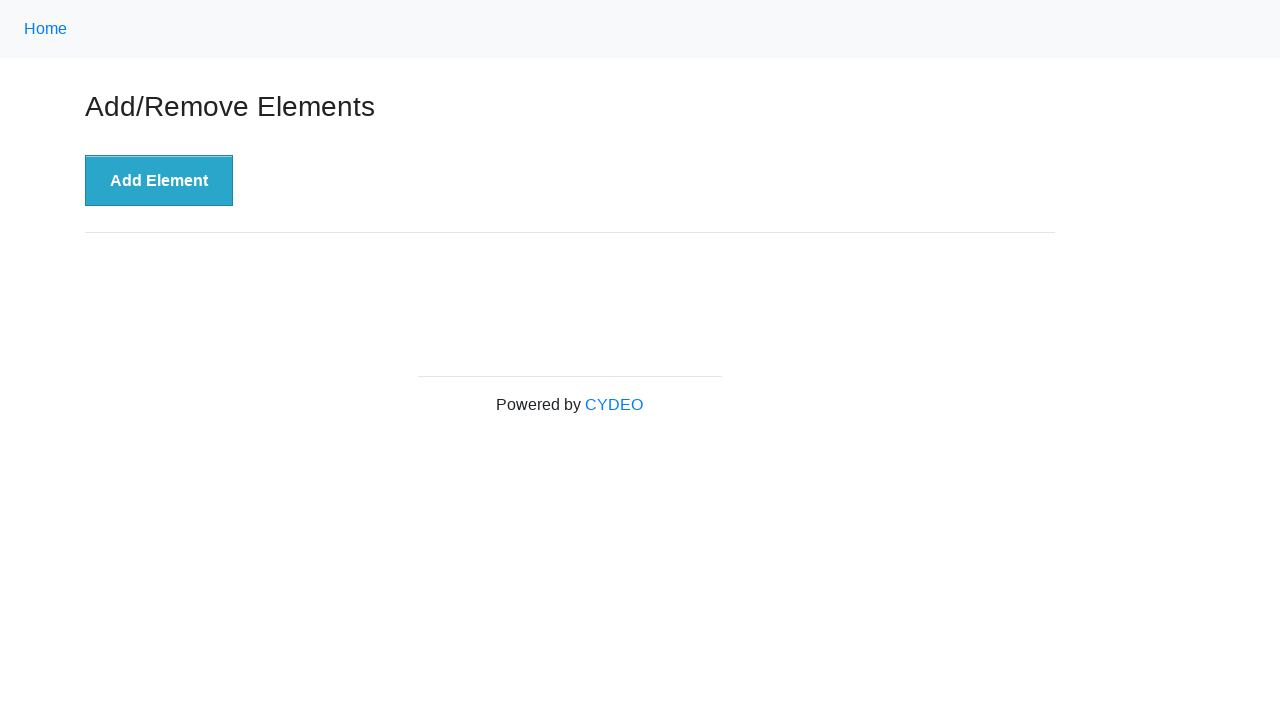